Tests API call links that return different HTTP status codes. Clicks on various links (created, no-content, moved, bad-request, unauthorized, forbidden, invalid-url) and verifies the response message displays the correct status code and text.

Starting URL: https://demoqa.com/links

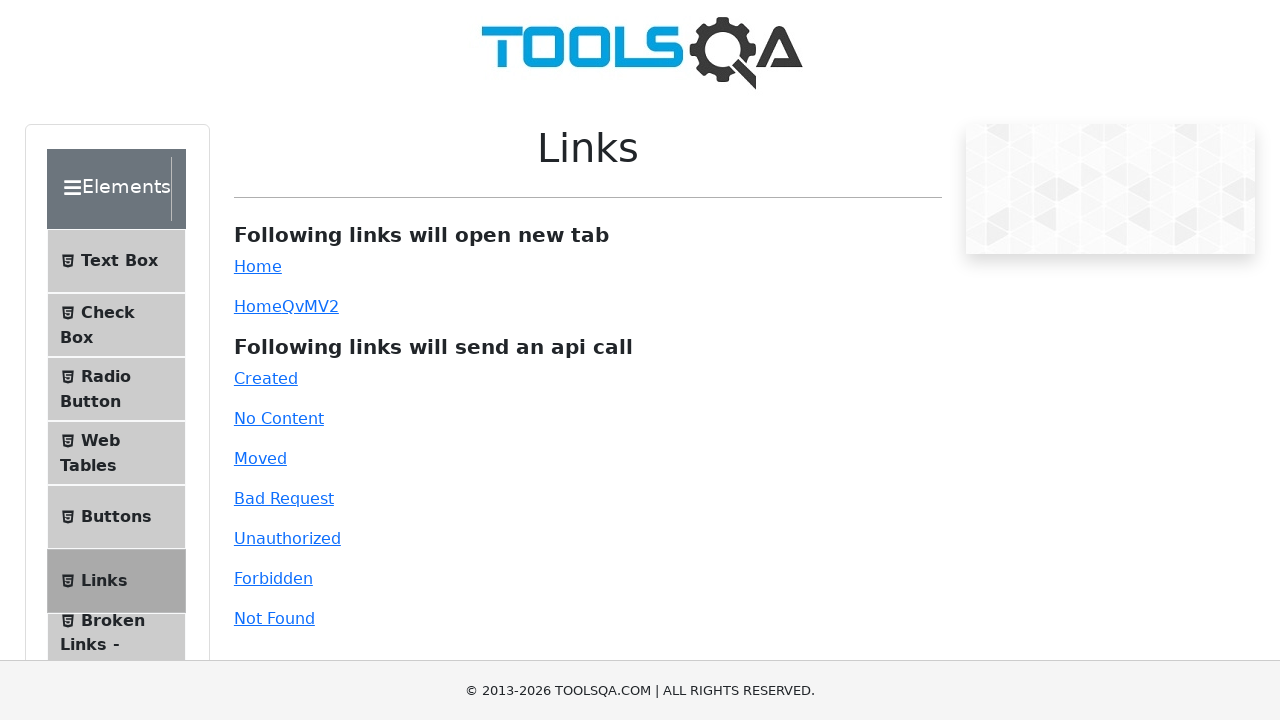

Clicked link with ID 'created' (expected status: 201) at (266, 378) on #created
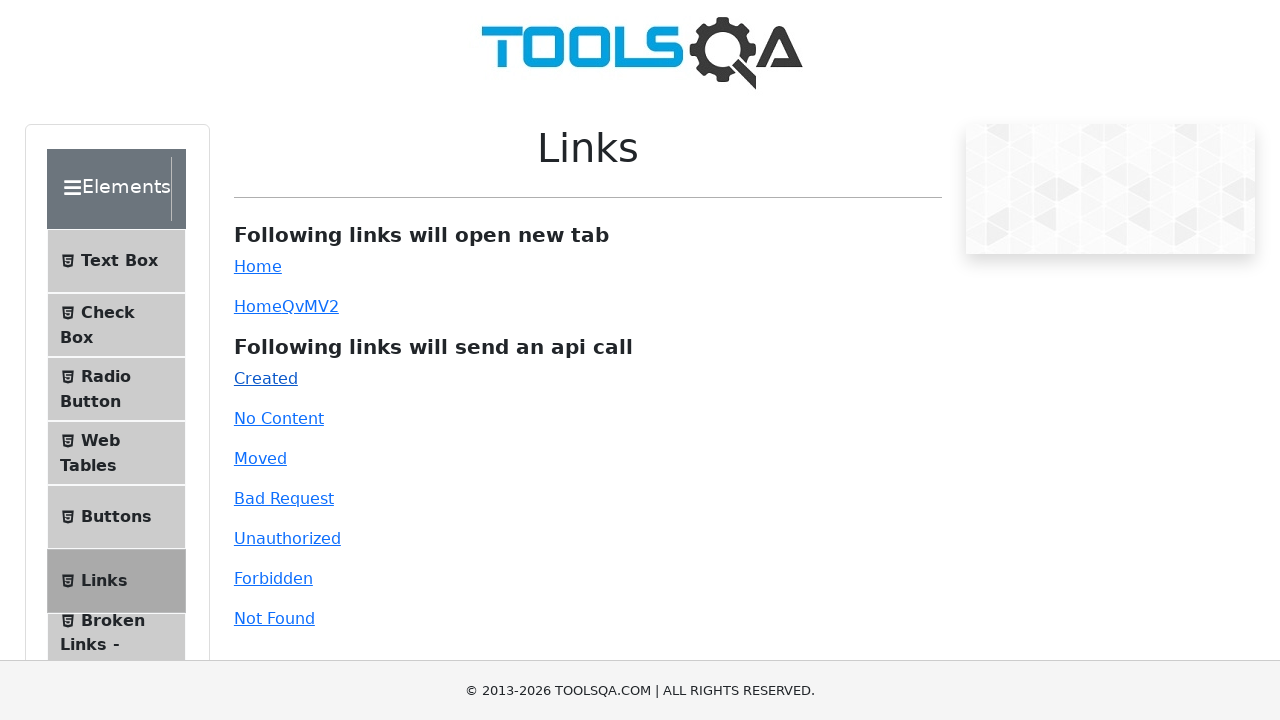

Link response message appeared
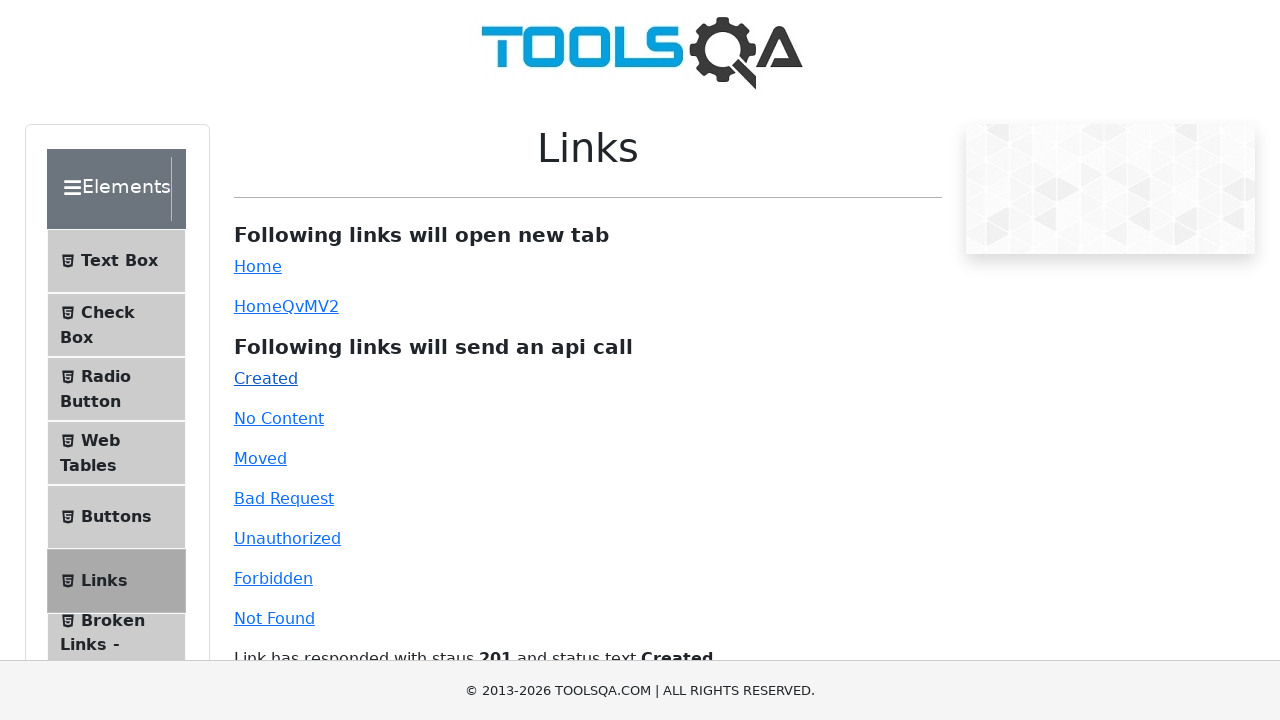

Retrieved response text: 'Link has responded with staus 201 and status text Created'
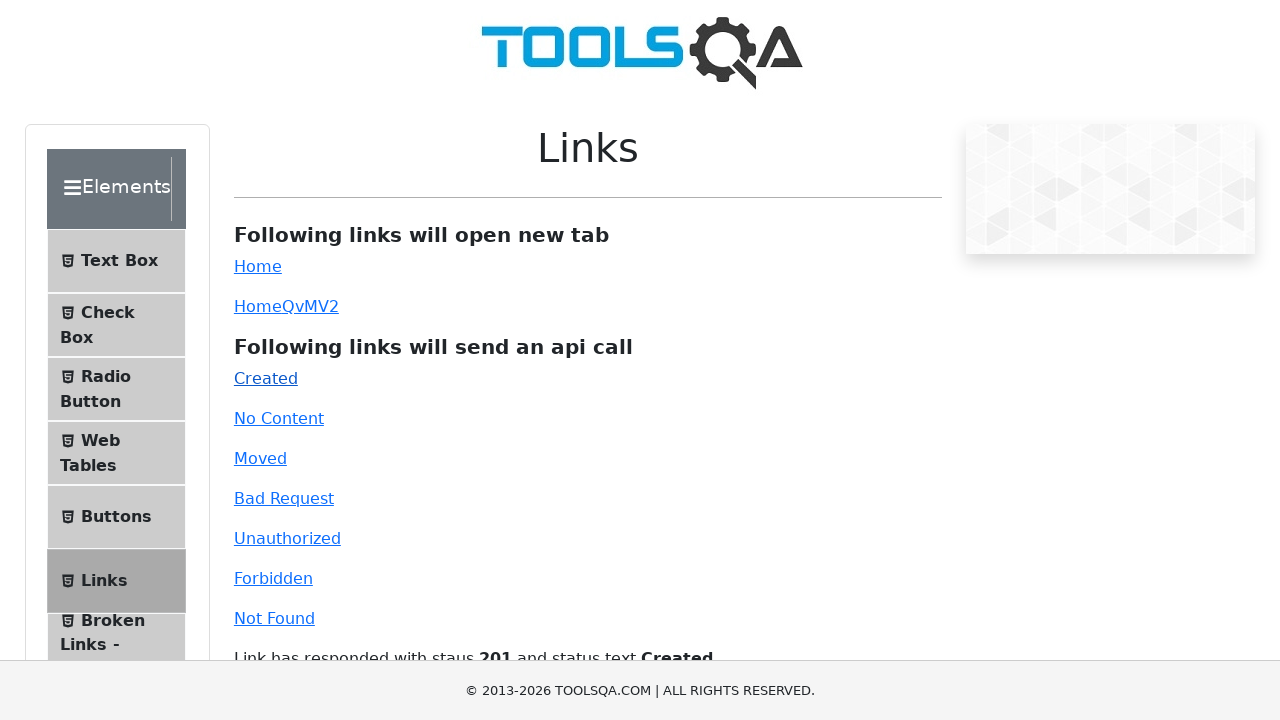

Assertion passed - response matches expected status 201 and text 'Created'
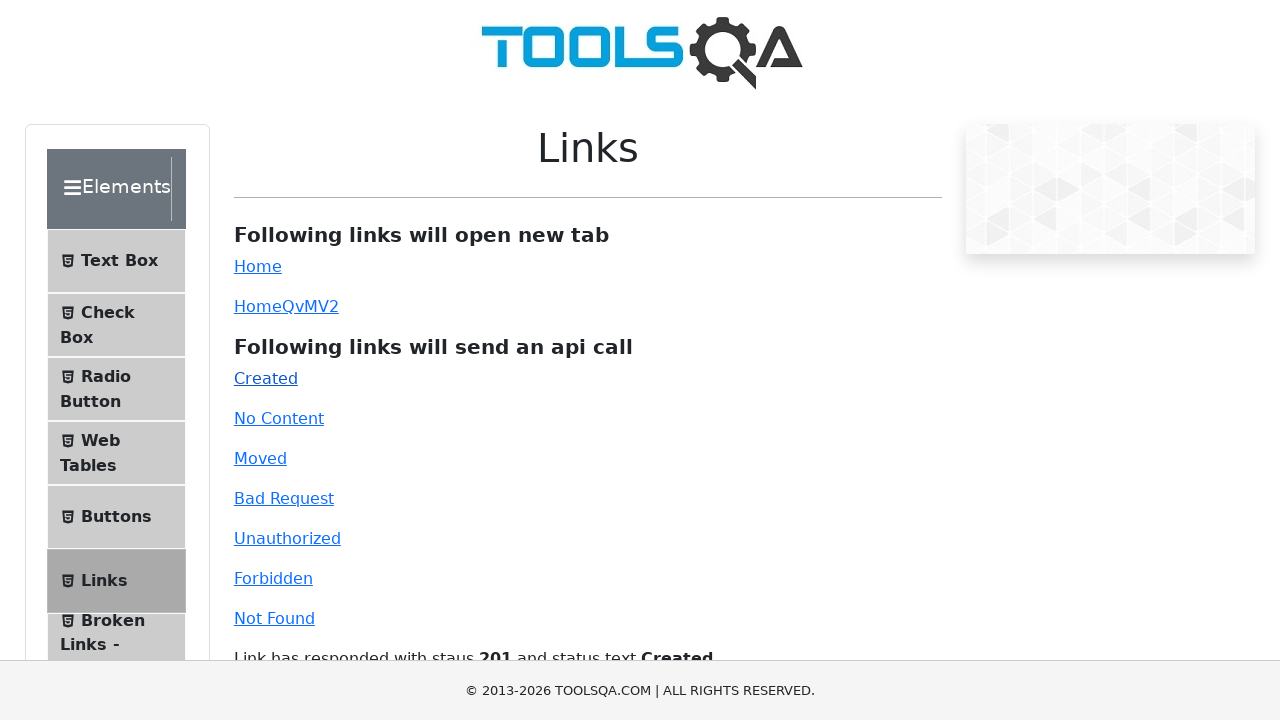

Waited 500ms for UI to reset before next test
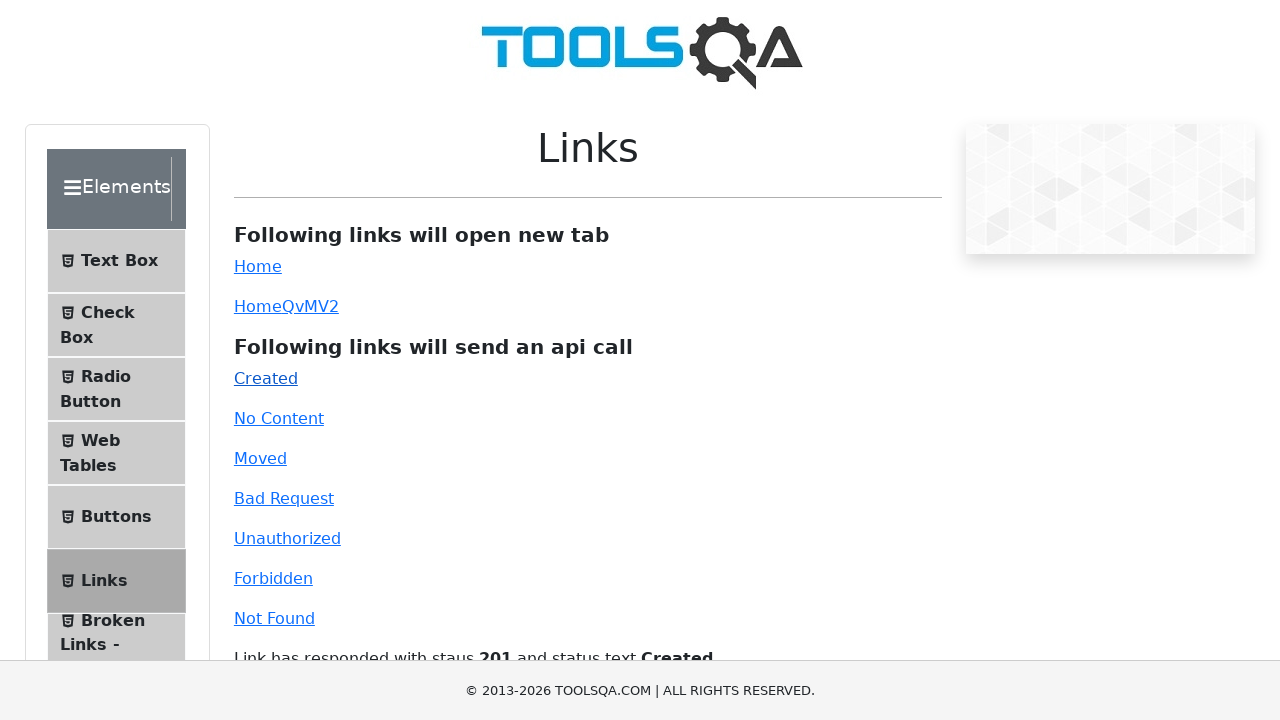

Clicked link with ID 'no-content' (expected status: 204) at (279, 418) on #no-content
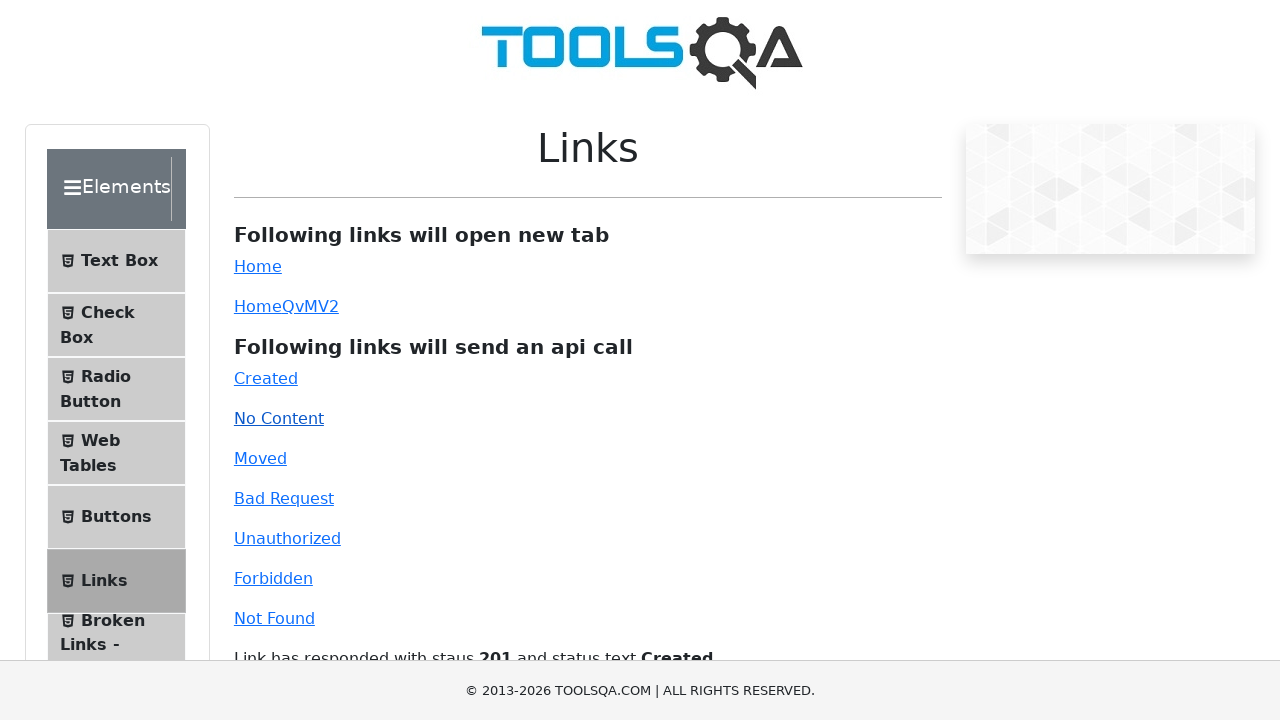

Link response message appeared
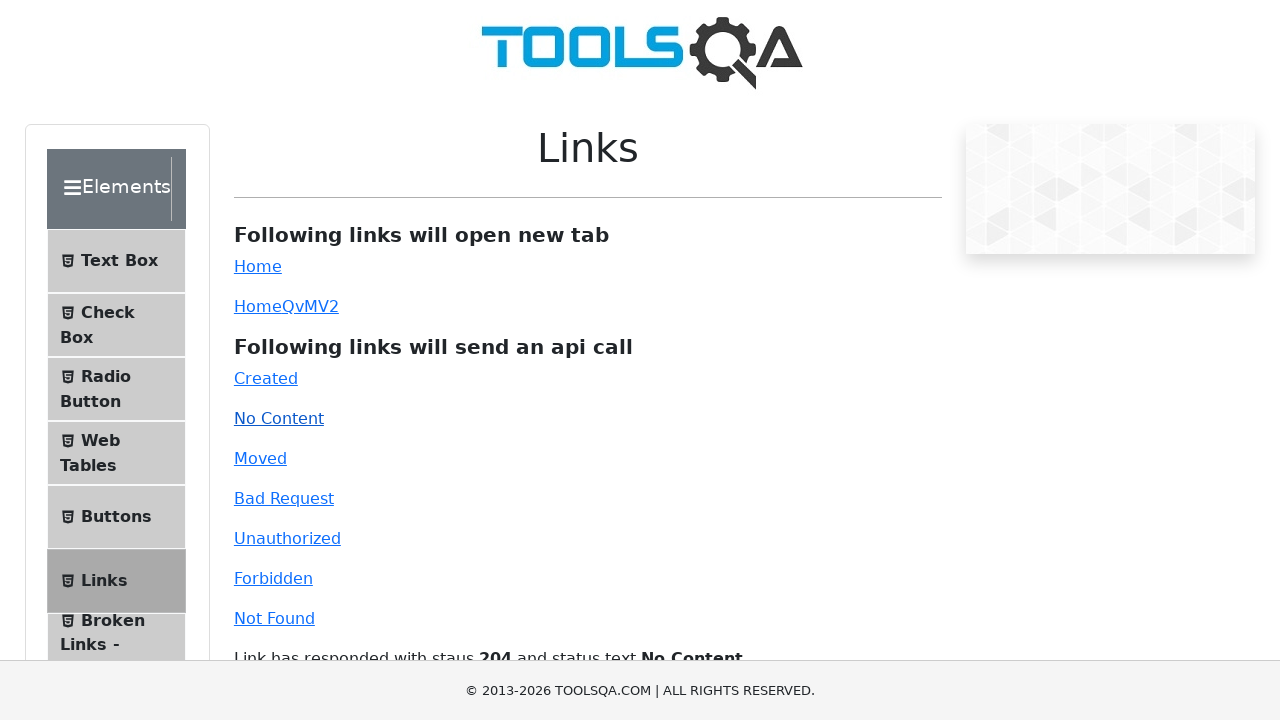

Retrieved response text: 'Link has responded with staus 204 and status text No Content'
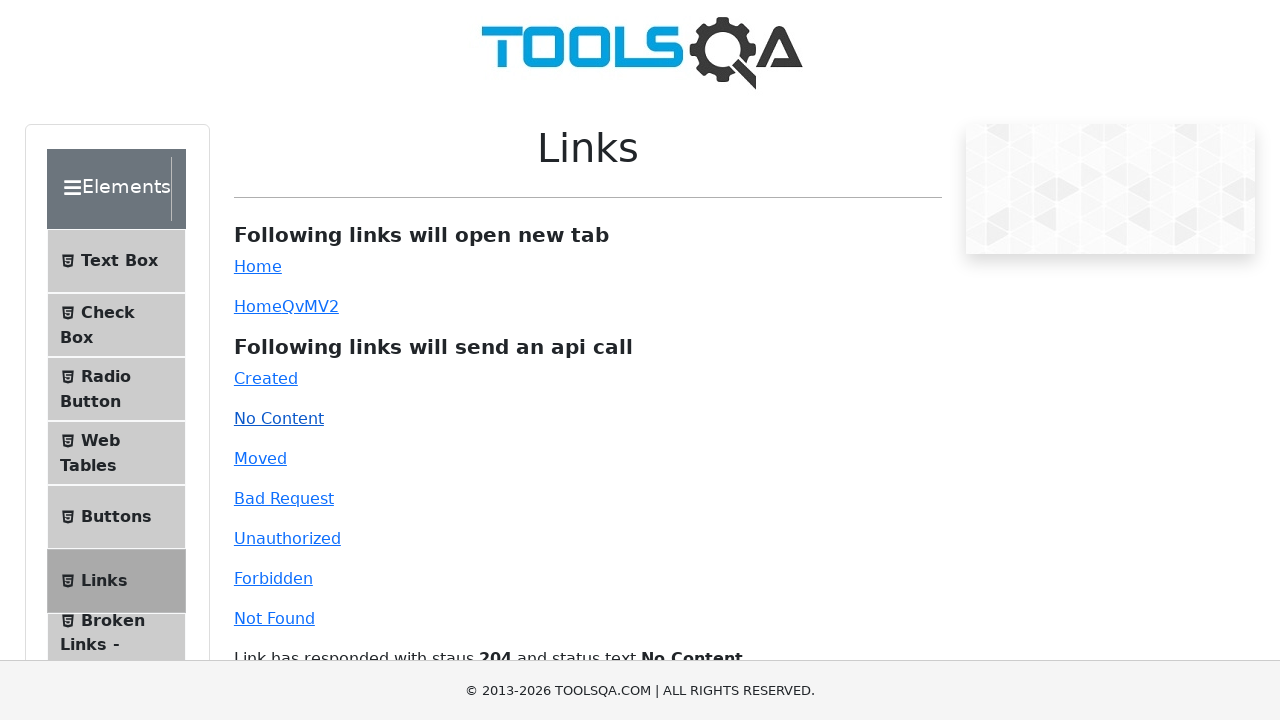

Assertion passed - response matches expected status 204 and text 'No Content'
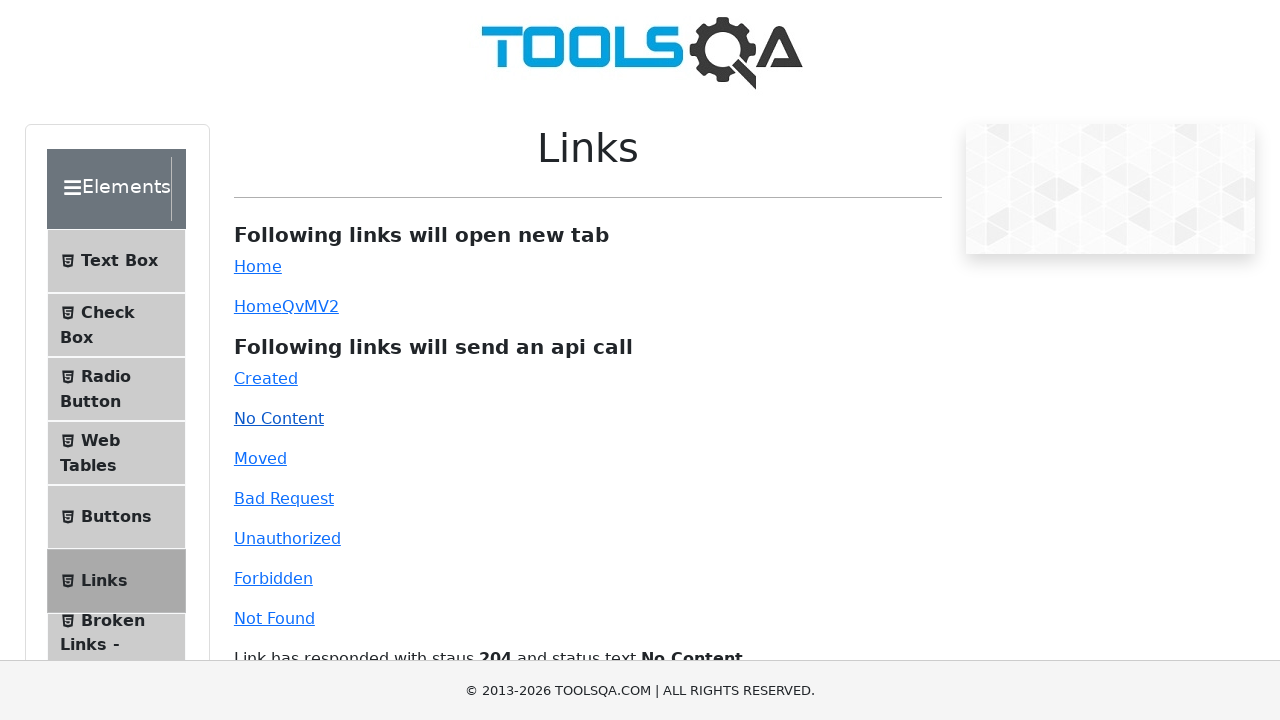

Waited 500ms for UI to reset before next test
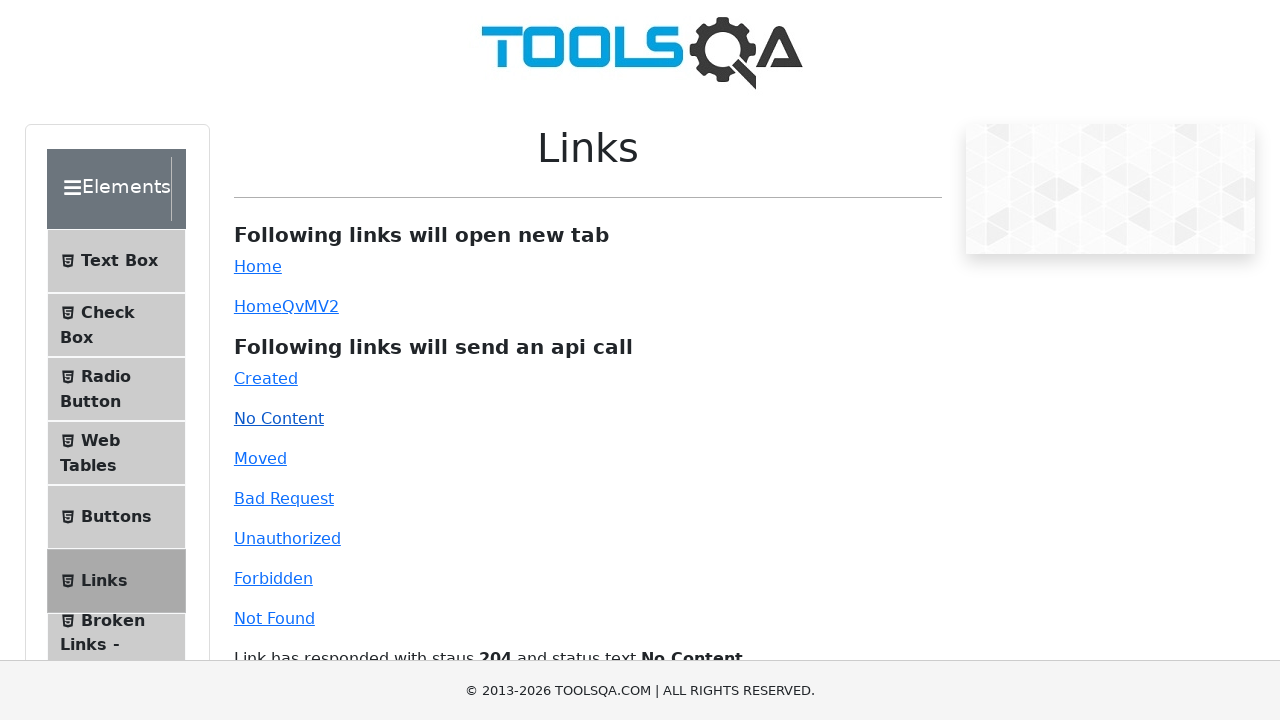

Clicked link with ID 'moved' (expected status: 301) at (260, 458) on #moved
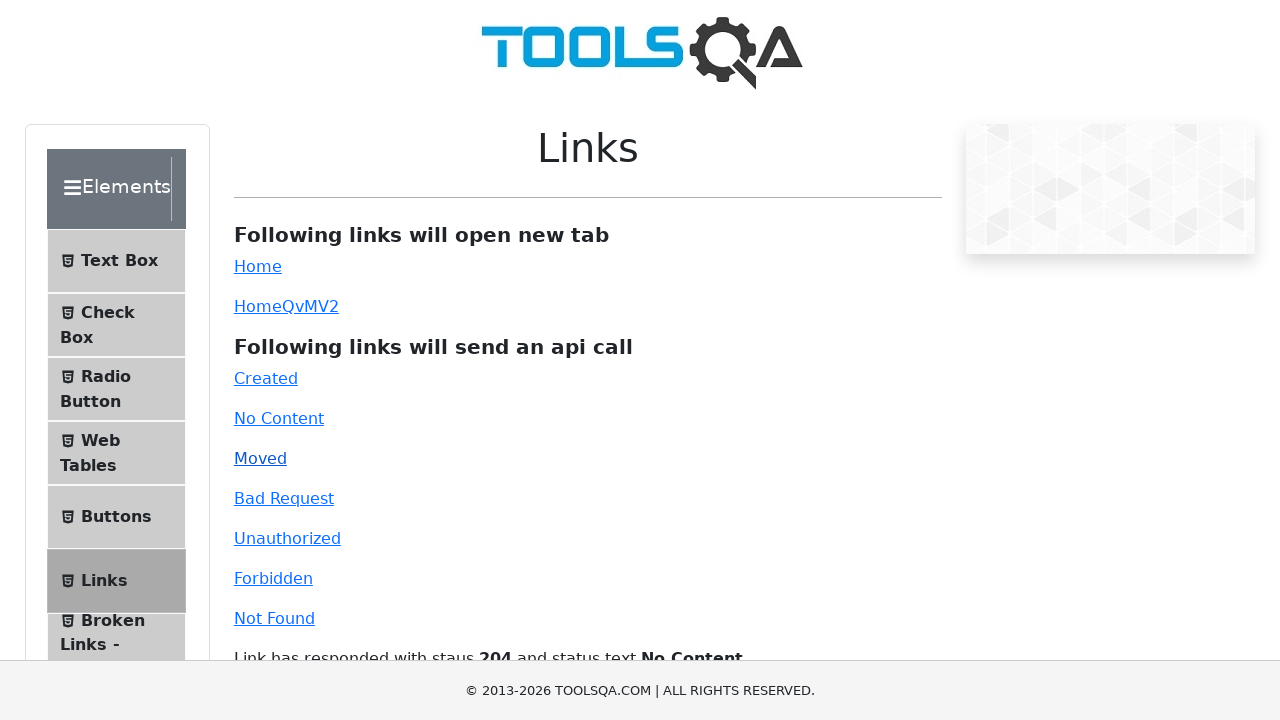

Link response message appeared
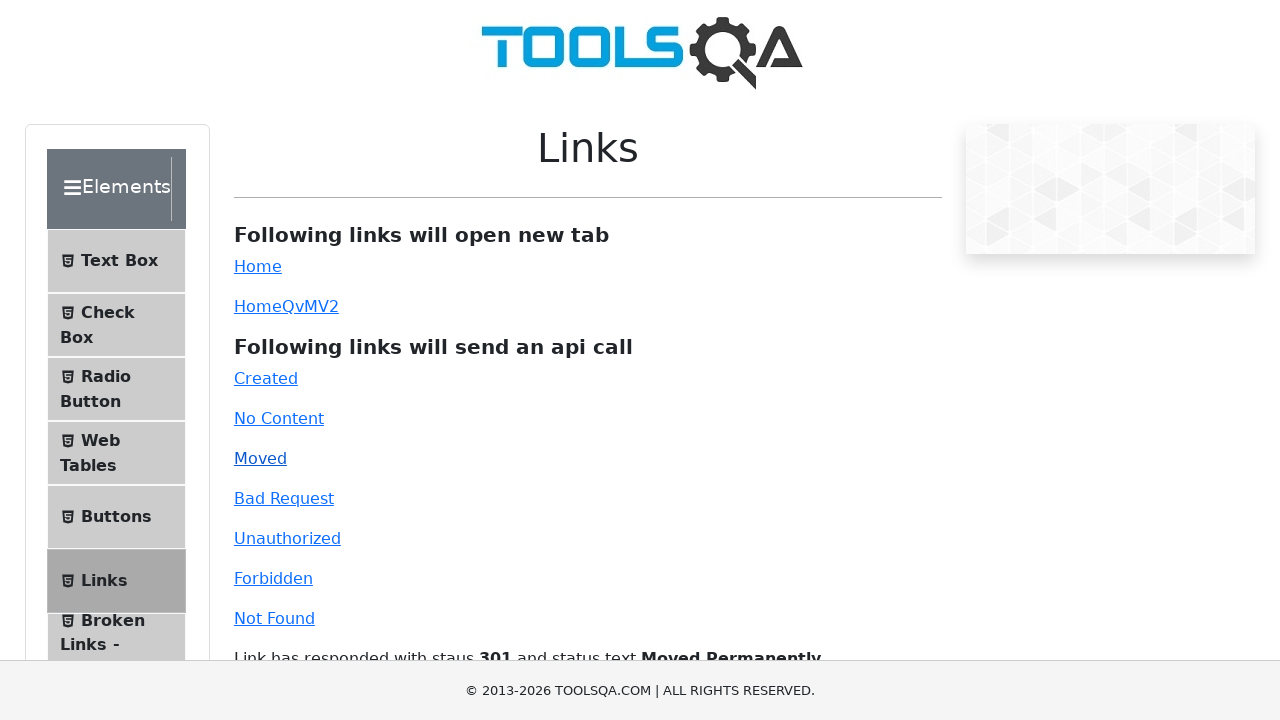

Retrieved response text: 'Link has responded with staus 301 and status text Moved Permanently'
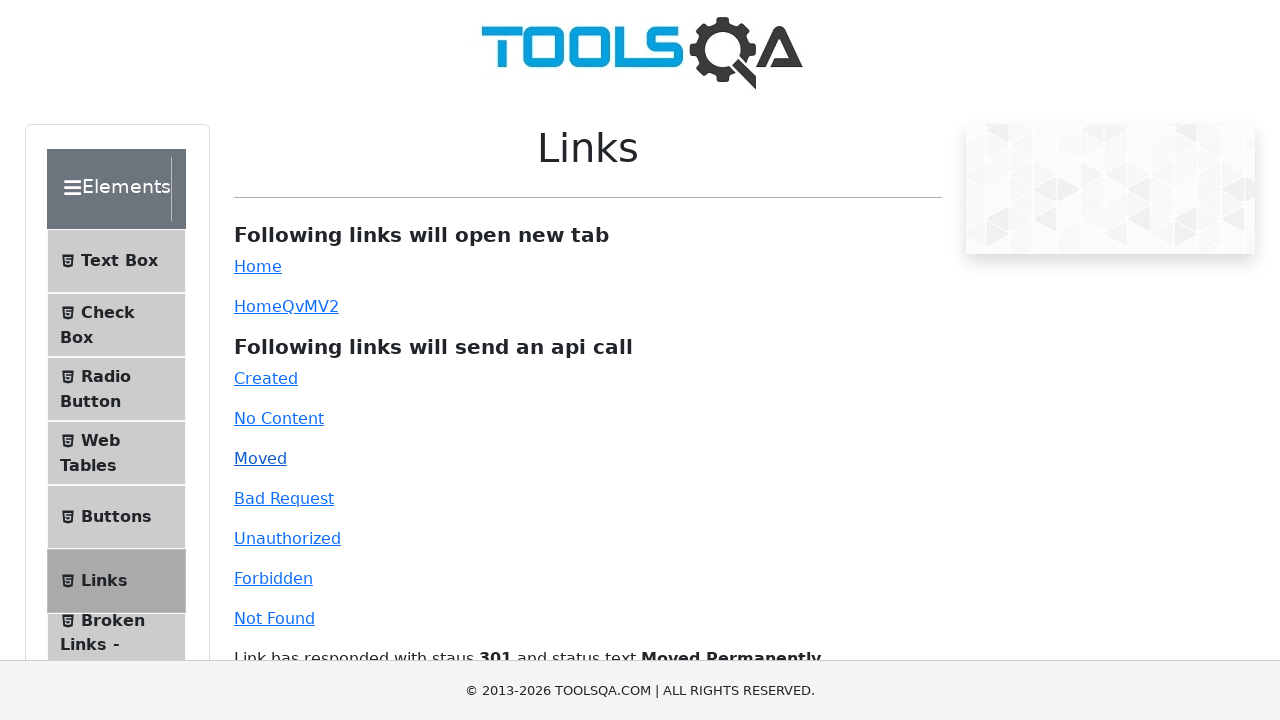

Assertion passed - response matches expected status 301 and text 'Moved Permanently'
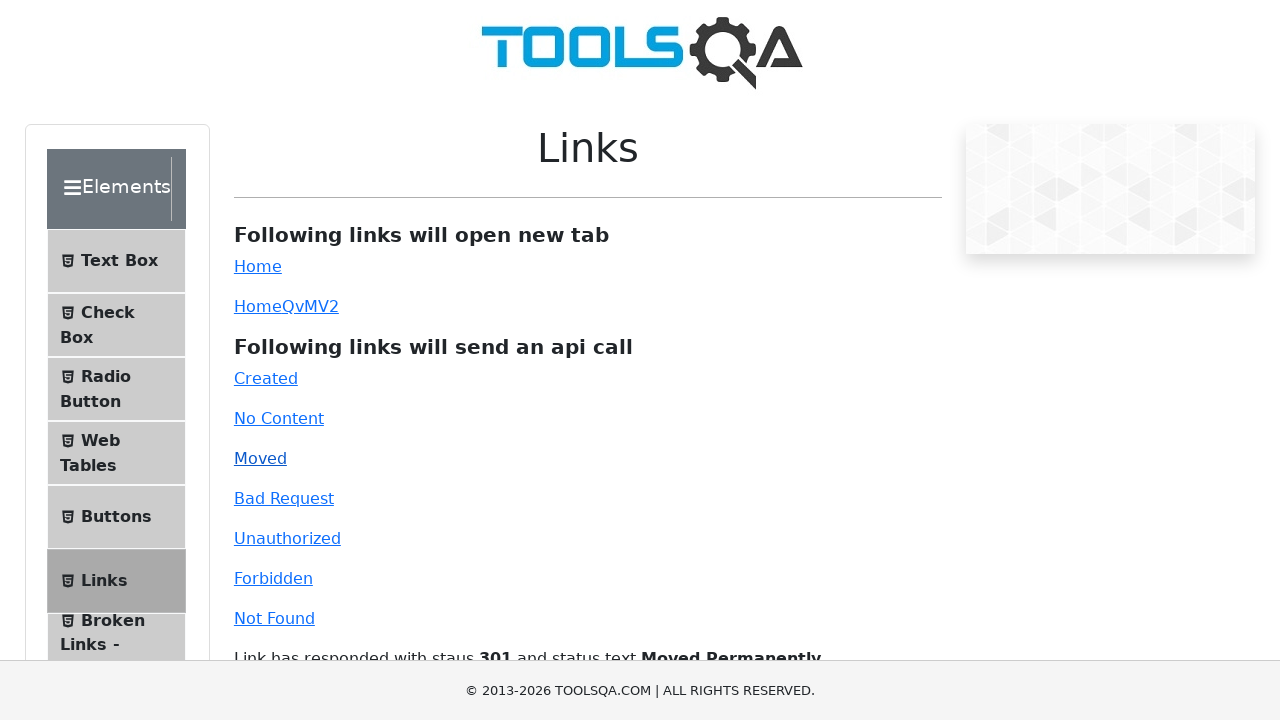

Waited 500ms for UI to reset before next test
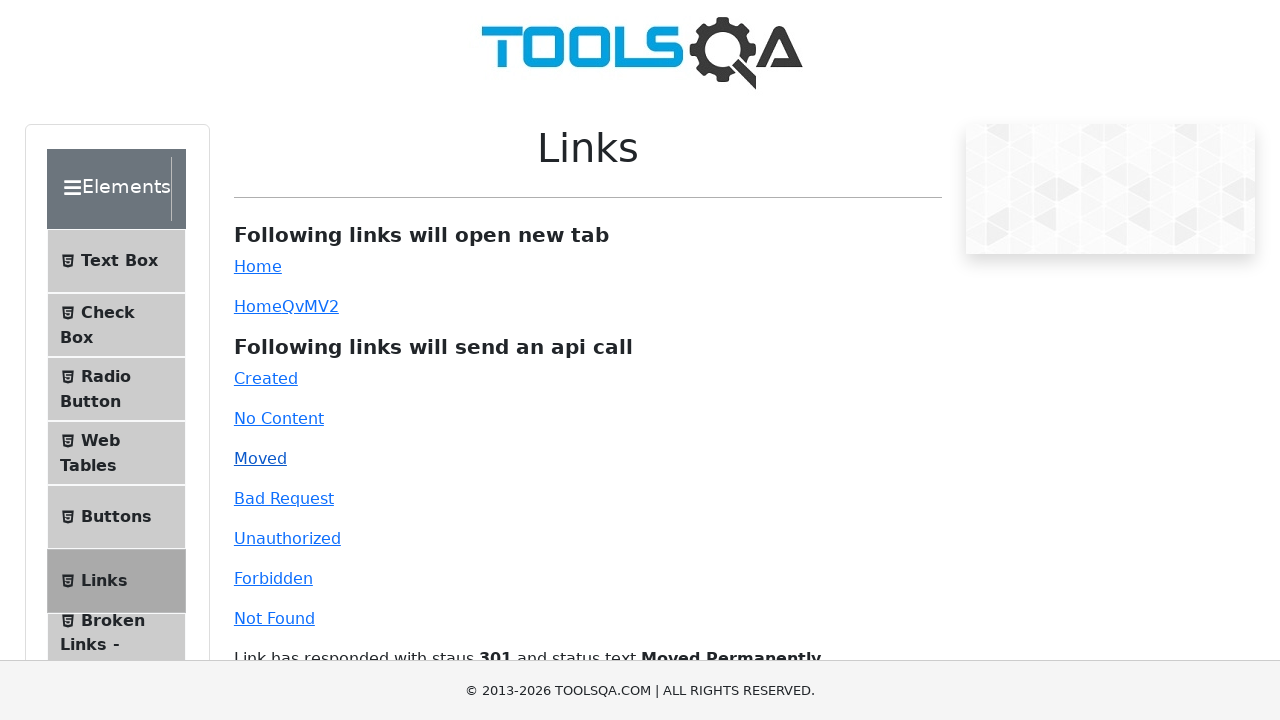

Clicked link with ID 'bad-request' (expected status: 400) at (284, 498) on #bad-request
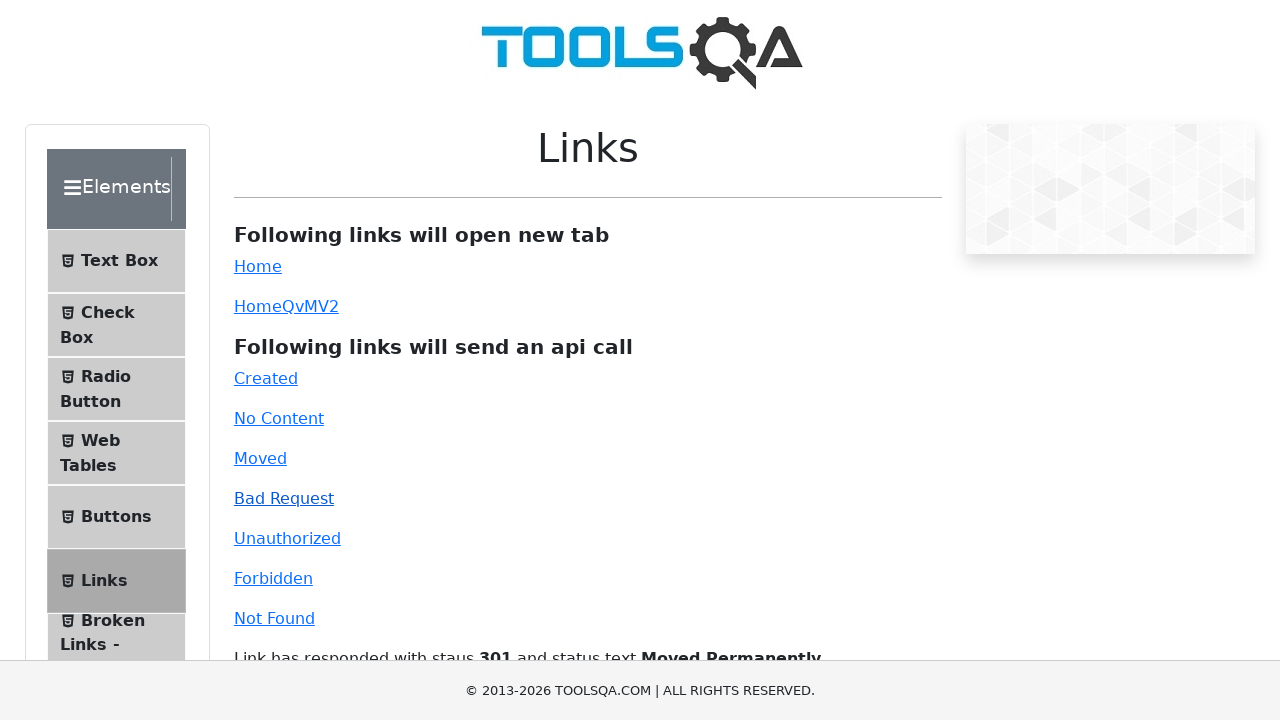

Link response message appeared
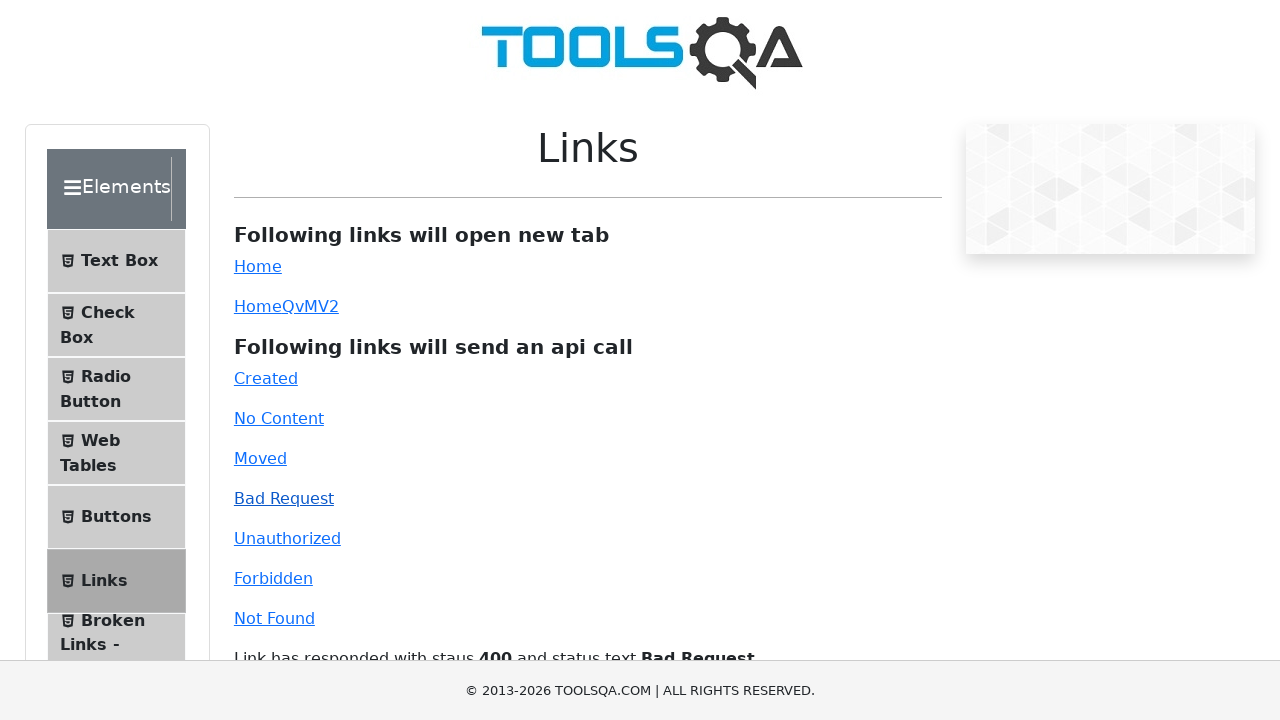

Retrieved response text: 'Link has responded with staus 400 and status text Bad Request'
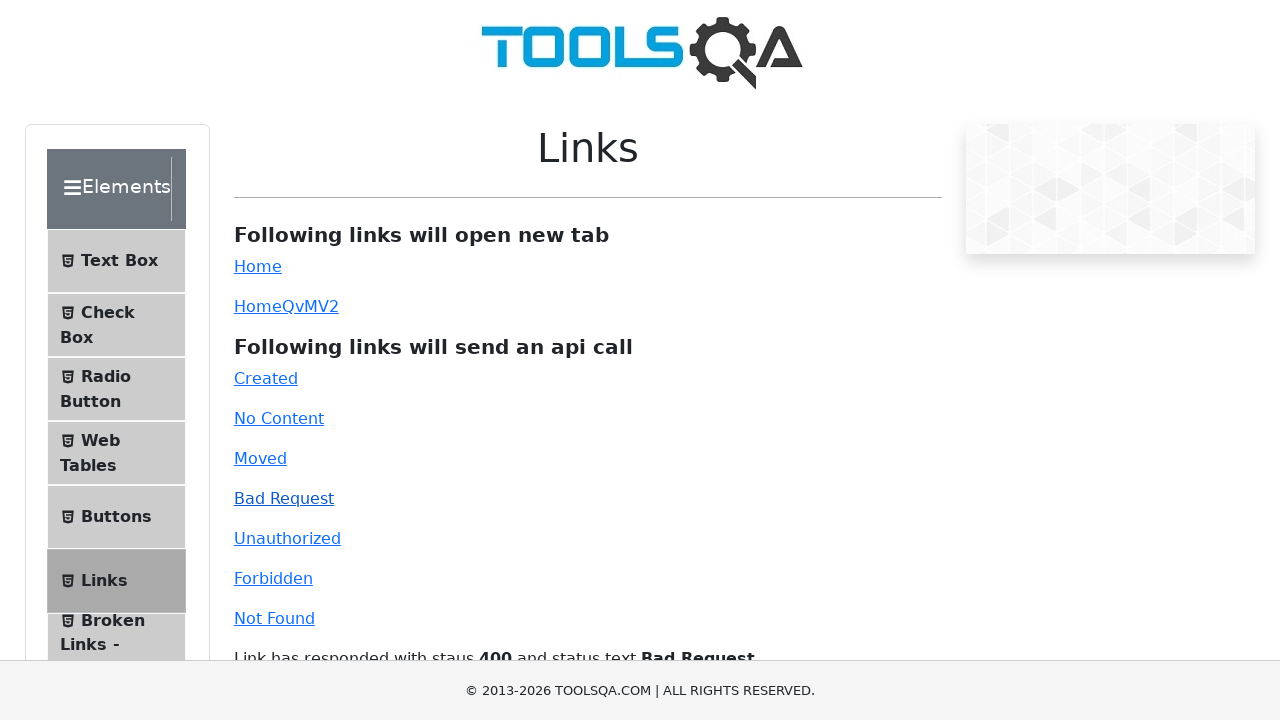

Assertion passed - response matches expected status 400 and text 'Bad Request'
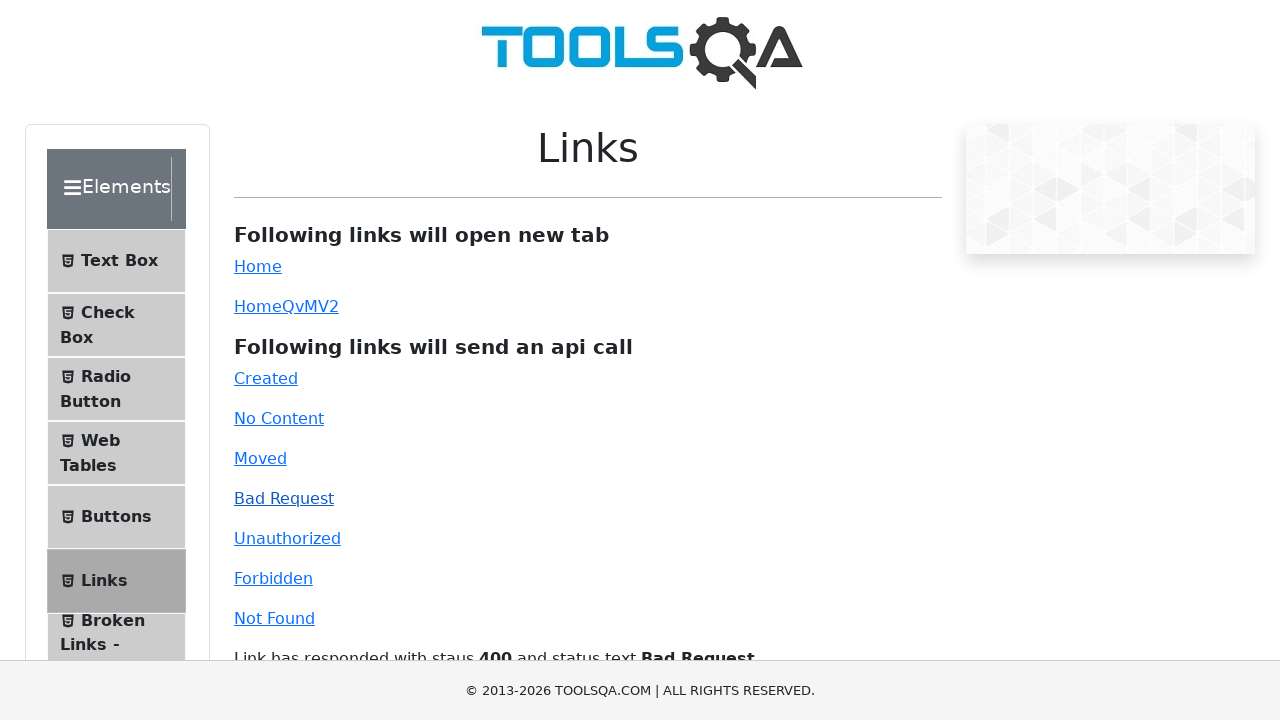

Waited 500ms for UI to reset before next test
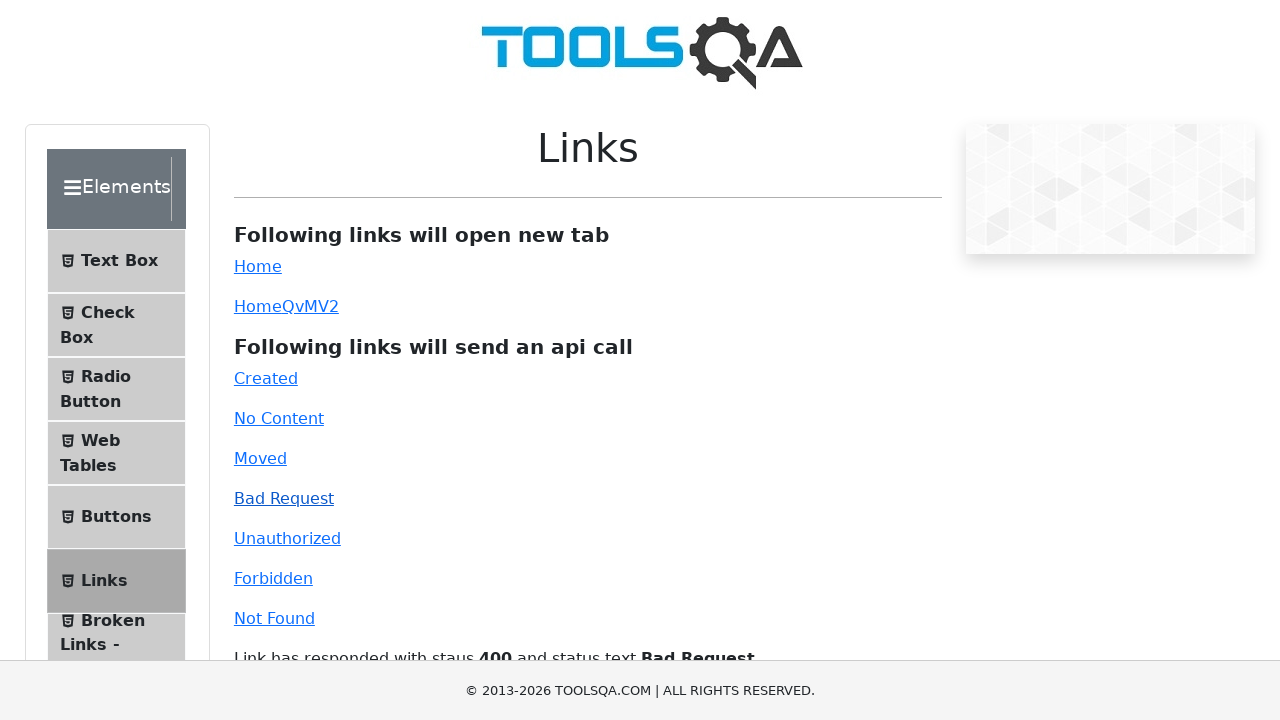

Clicked link with ID 'unauthorized' (expected status: 401) at (287, 538) on #unauthorized
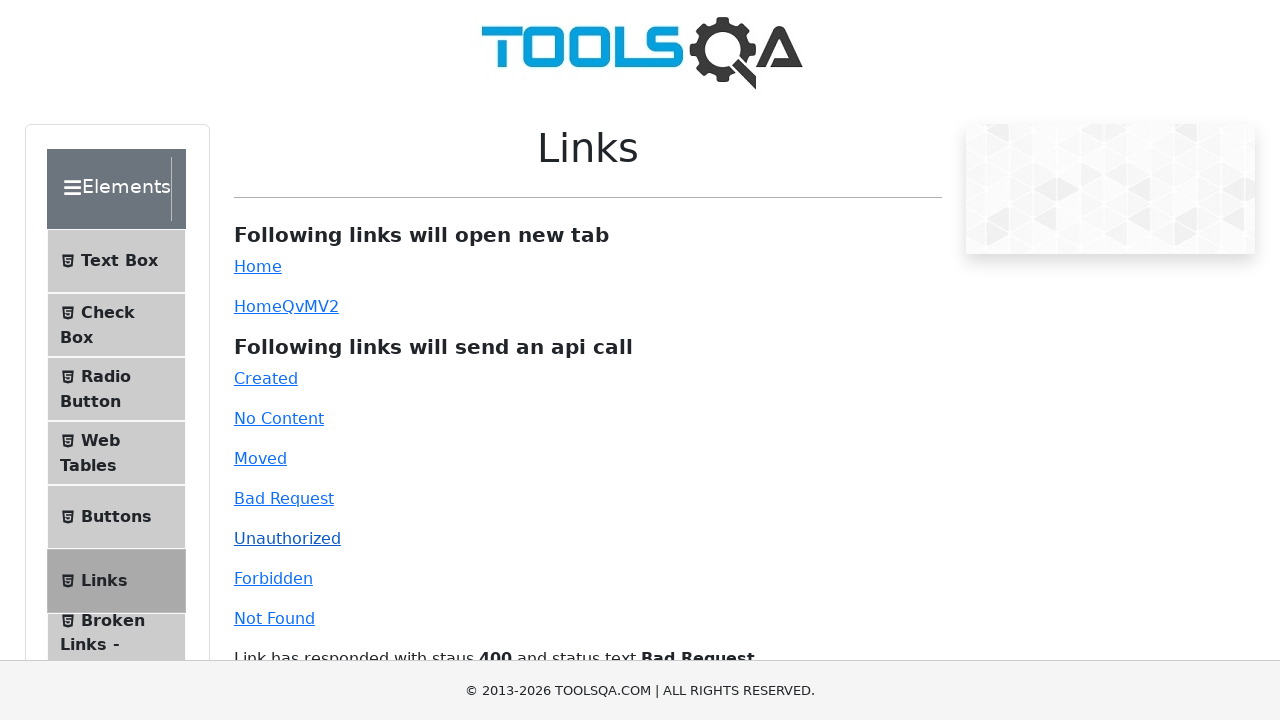

Link response message appeared
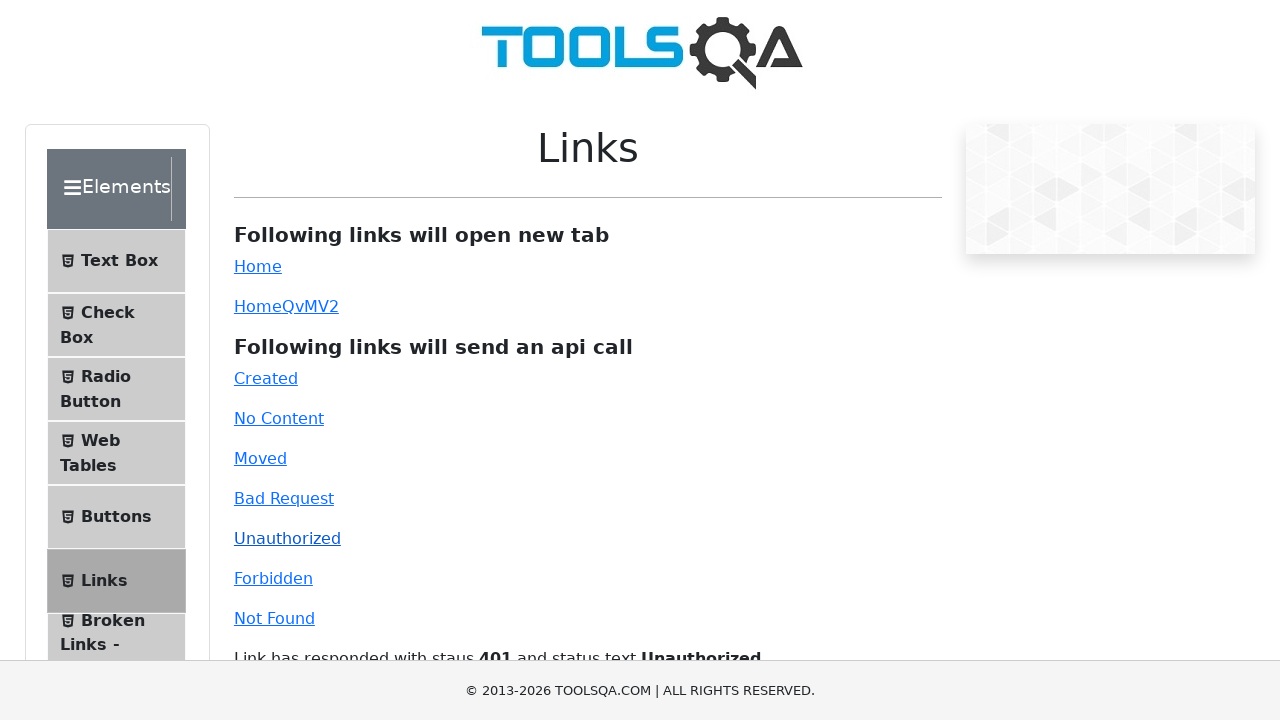

Retrieved response text: 'Link has responded with staus 401 and status text Unauthorized'
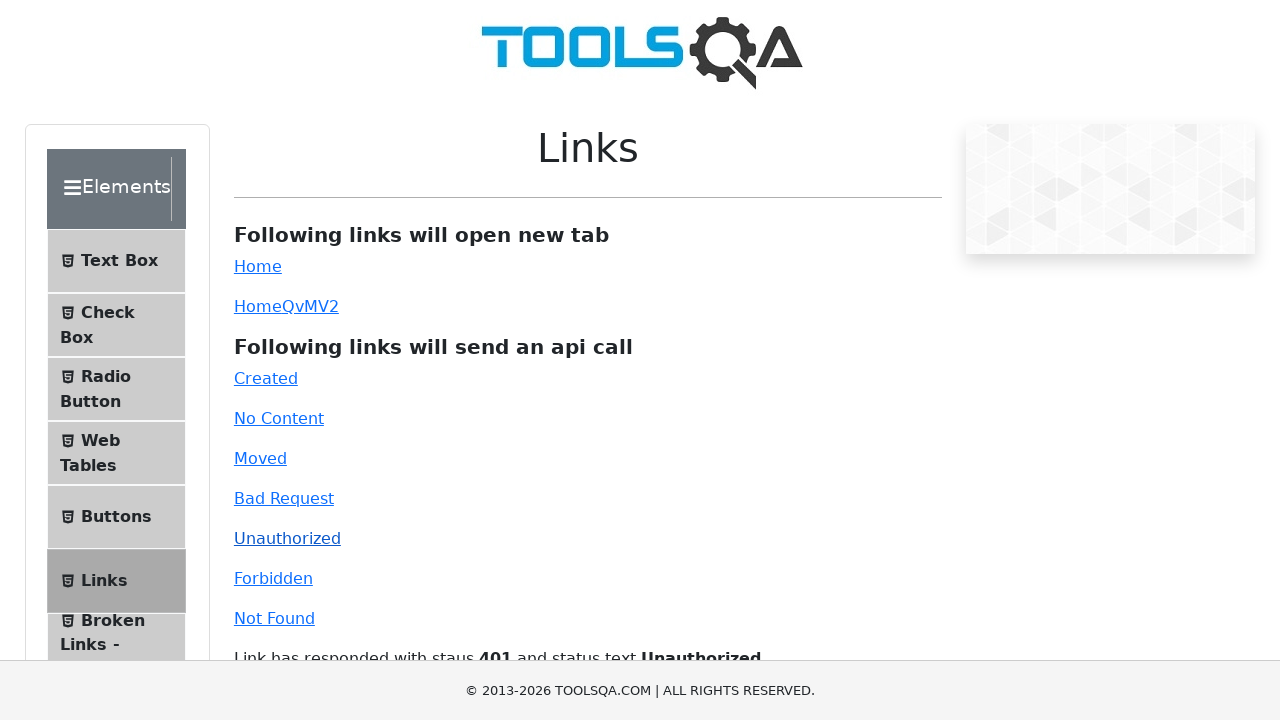

Assertion passed - response matches expected status 401 and text 'Unauthorized'
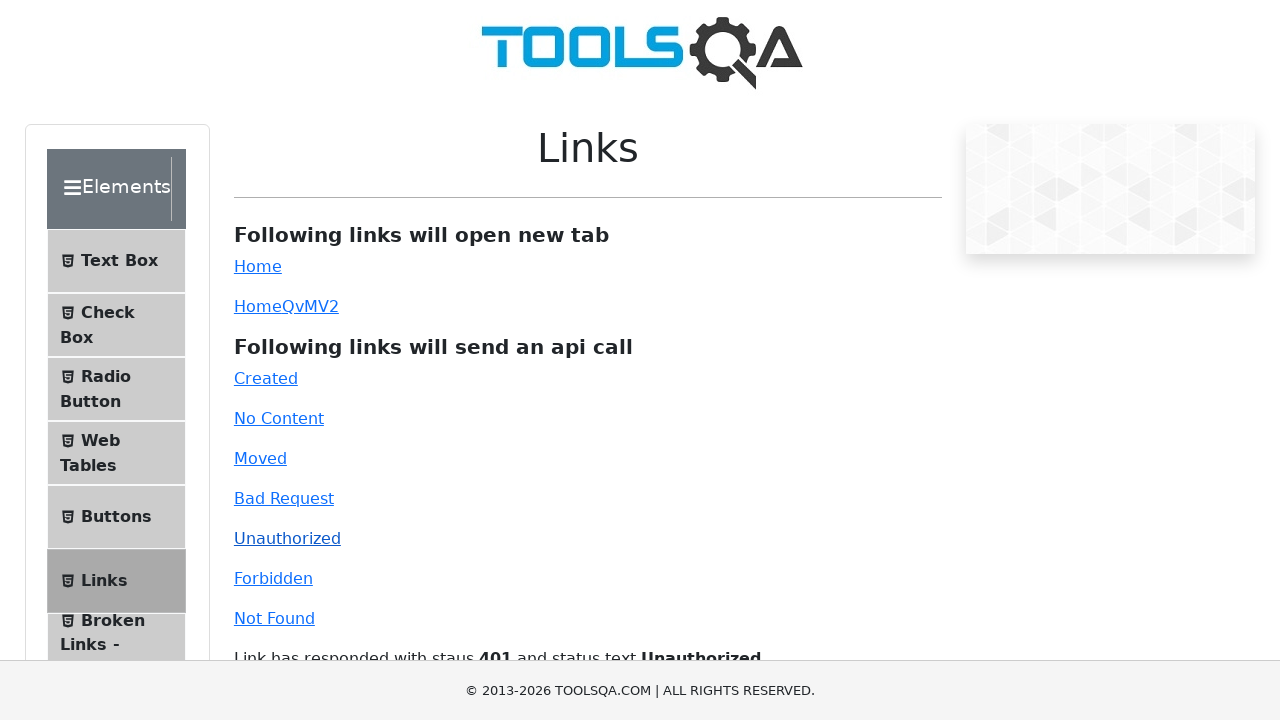

Waited 500ms for UI to reset before next test
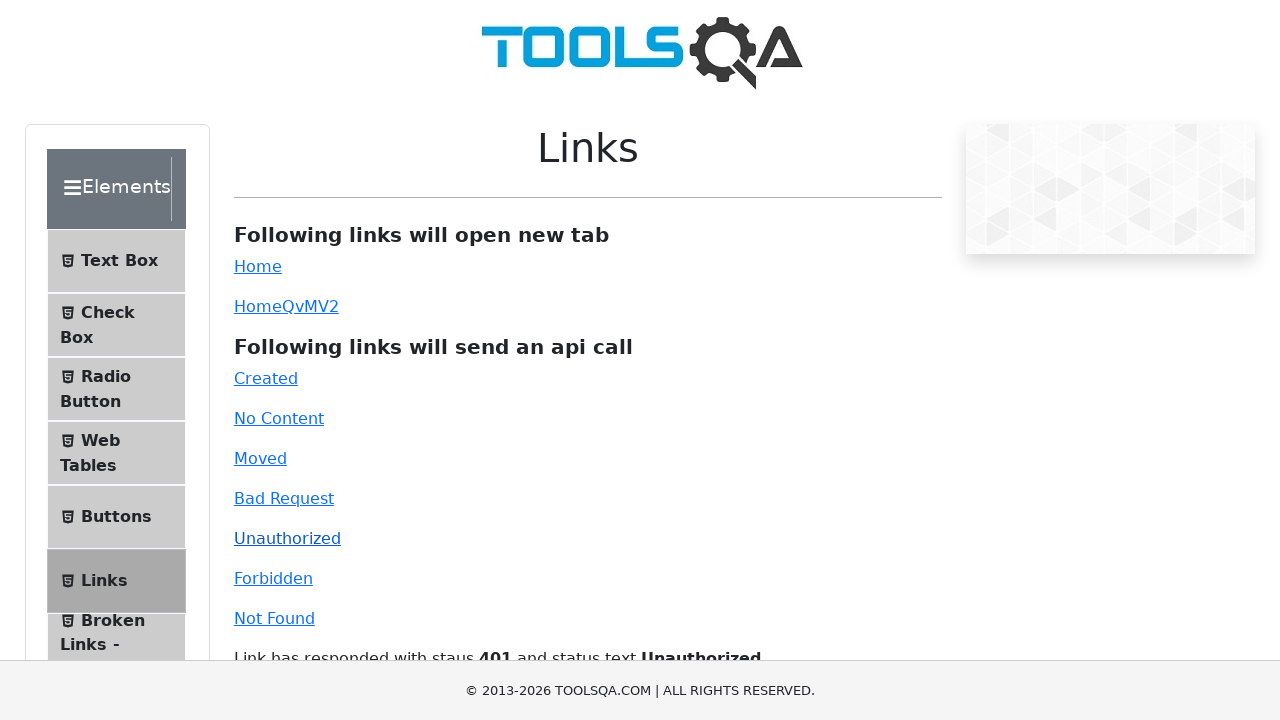

Clicked link with ID 'forbidden' (expected status: 403) at (273, 578) on #forbidden
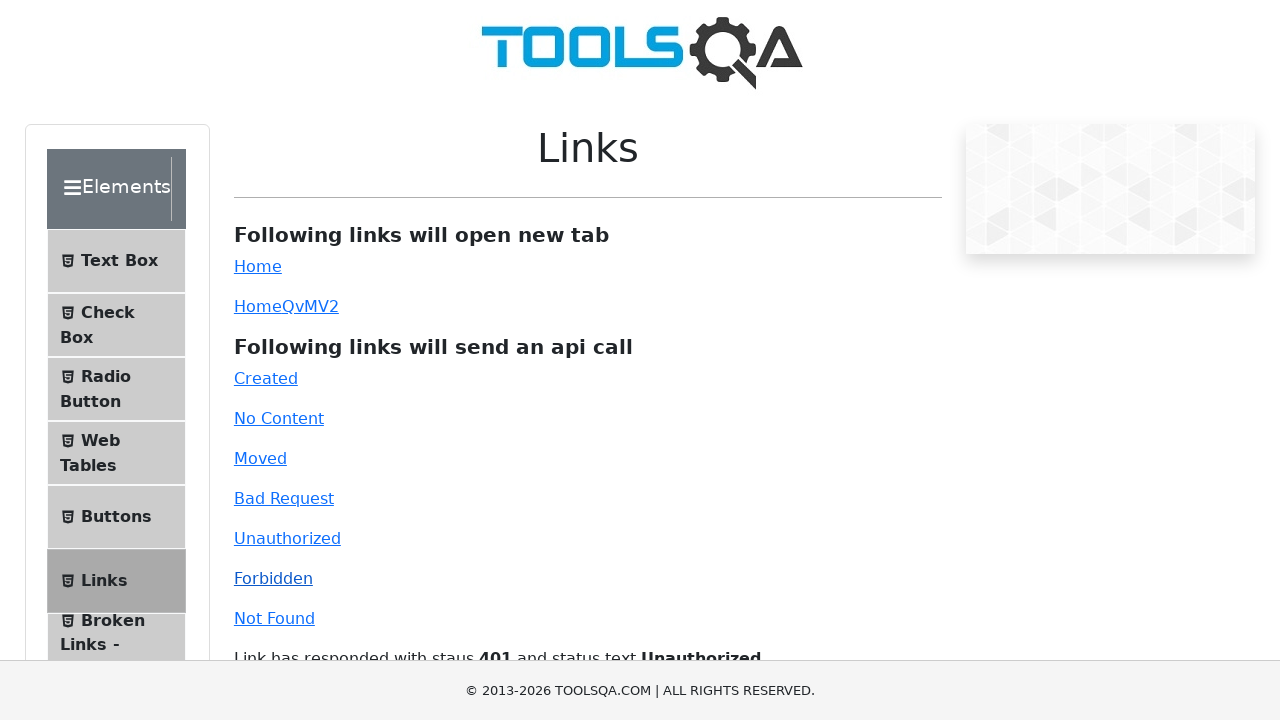

Link response message appeared
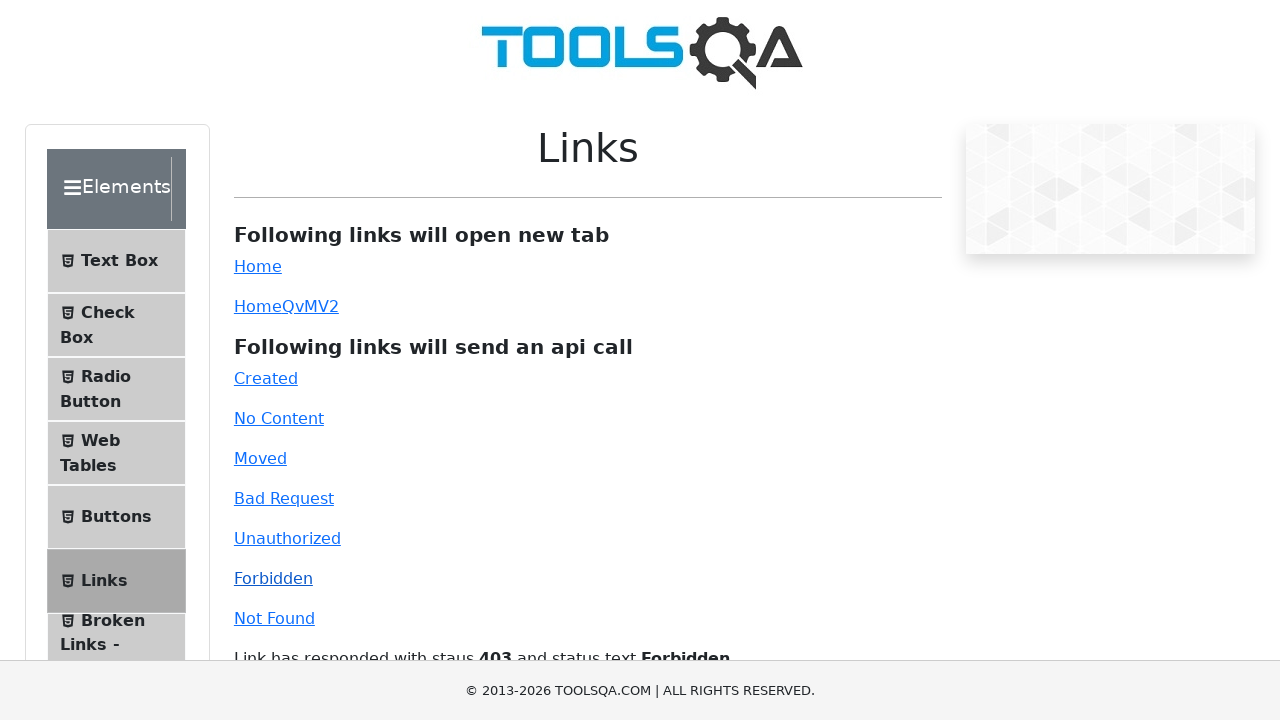

Retrieved response text: 'Link has responded with staus 403 and status text Forbidden'
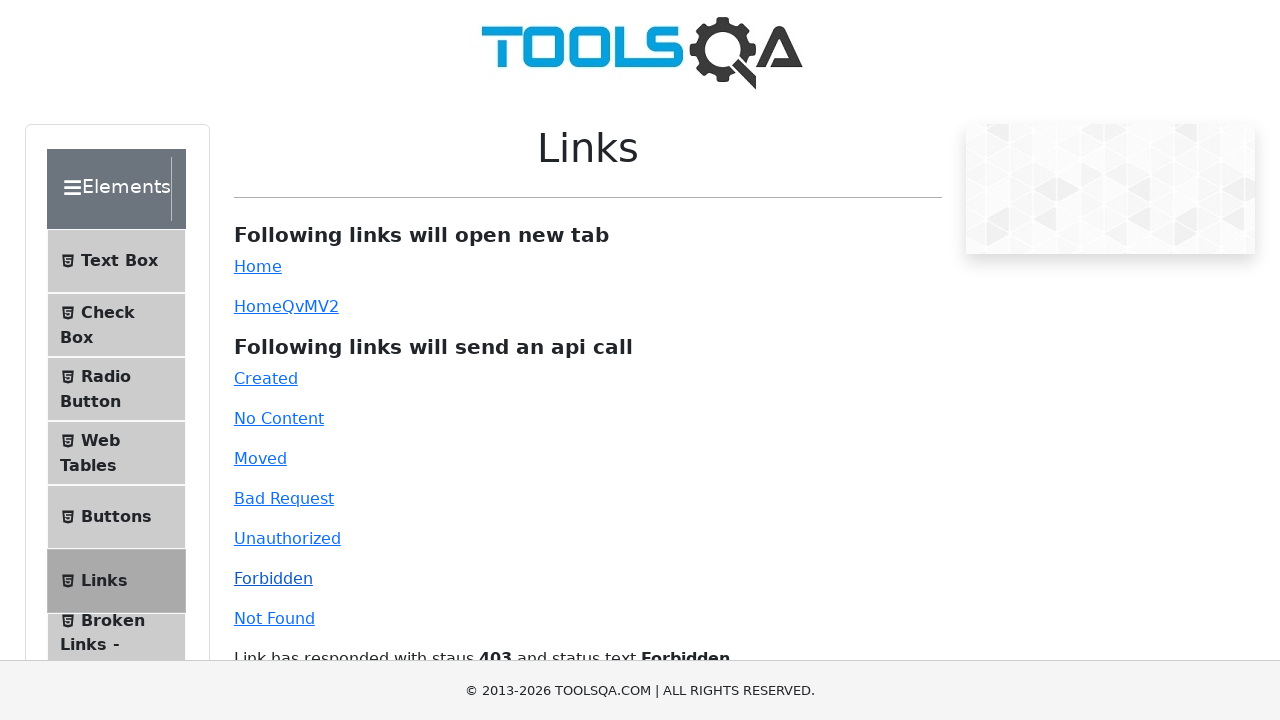

Assertion passed - response matches expected status 403 and text 'Forbidden'
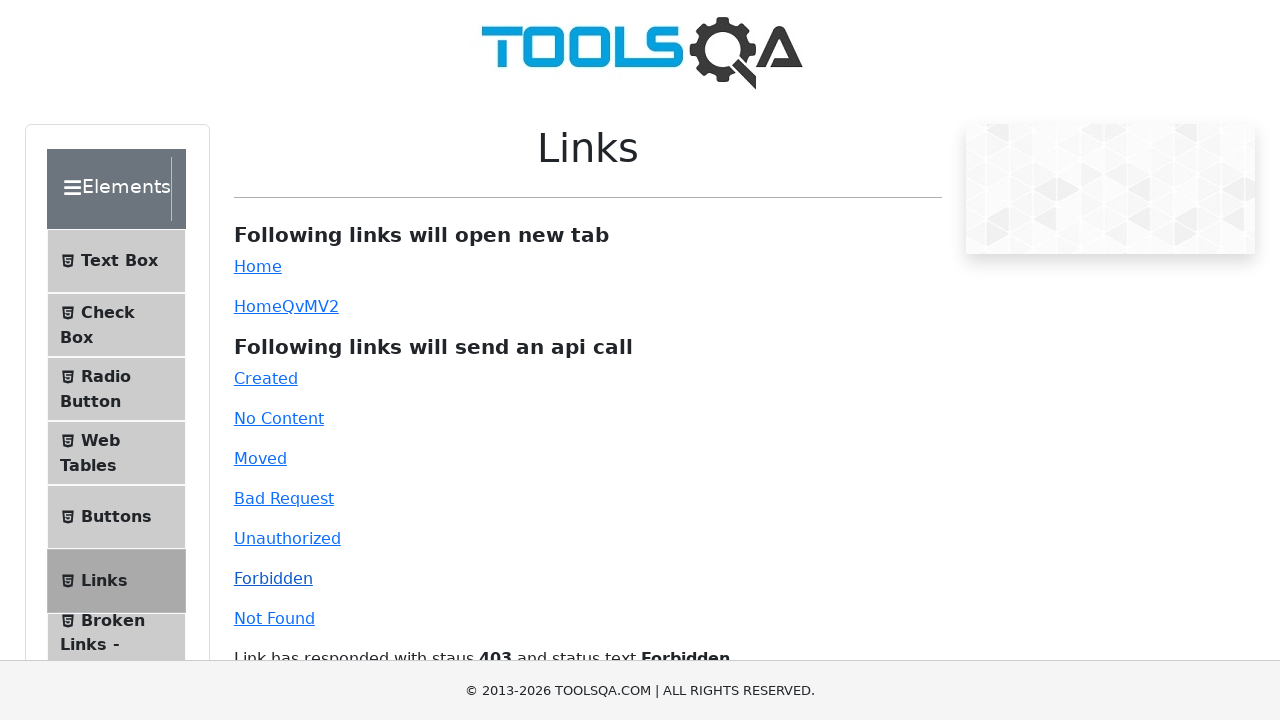

Waited 500ms for UI to reset before next test
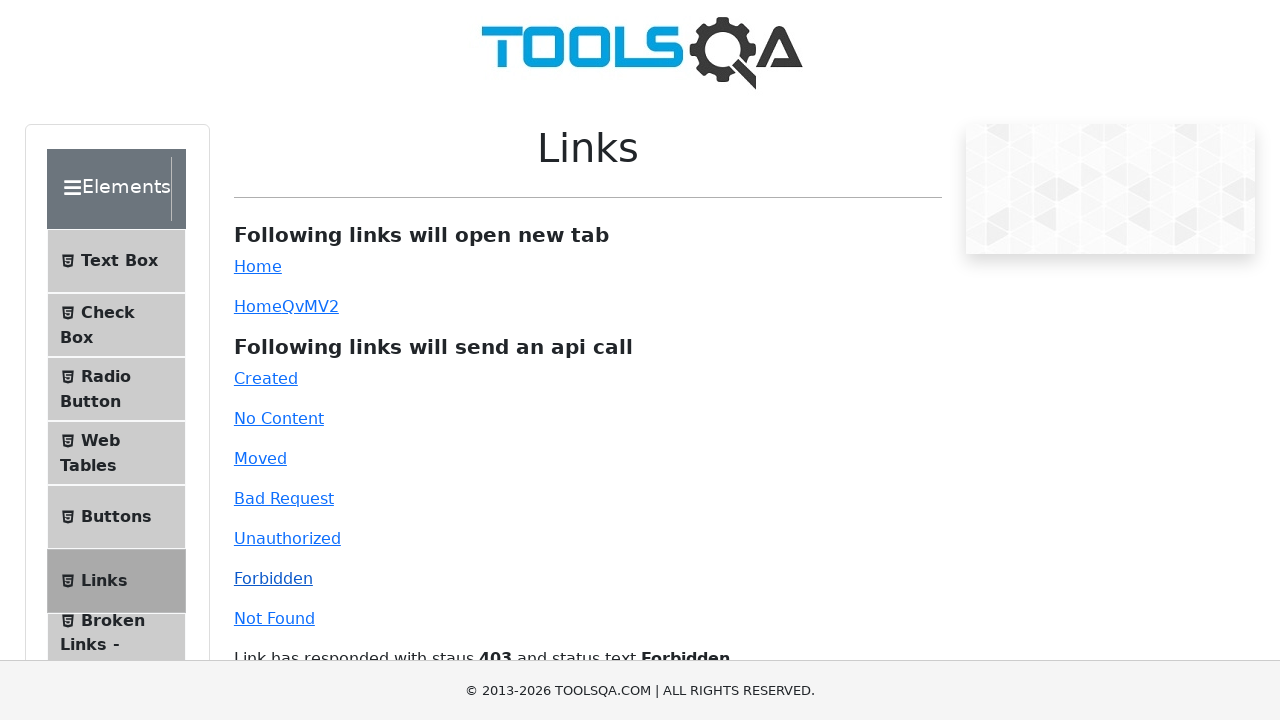

Clicked link with ID 'invalid-url' (expected status: 404) at (274, 618) on #invalid-url
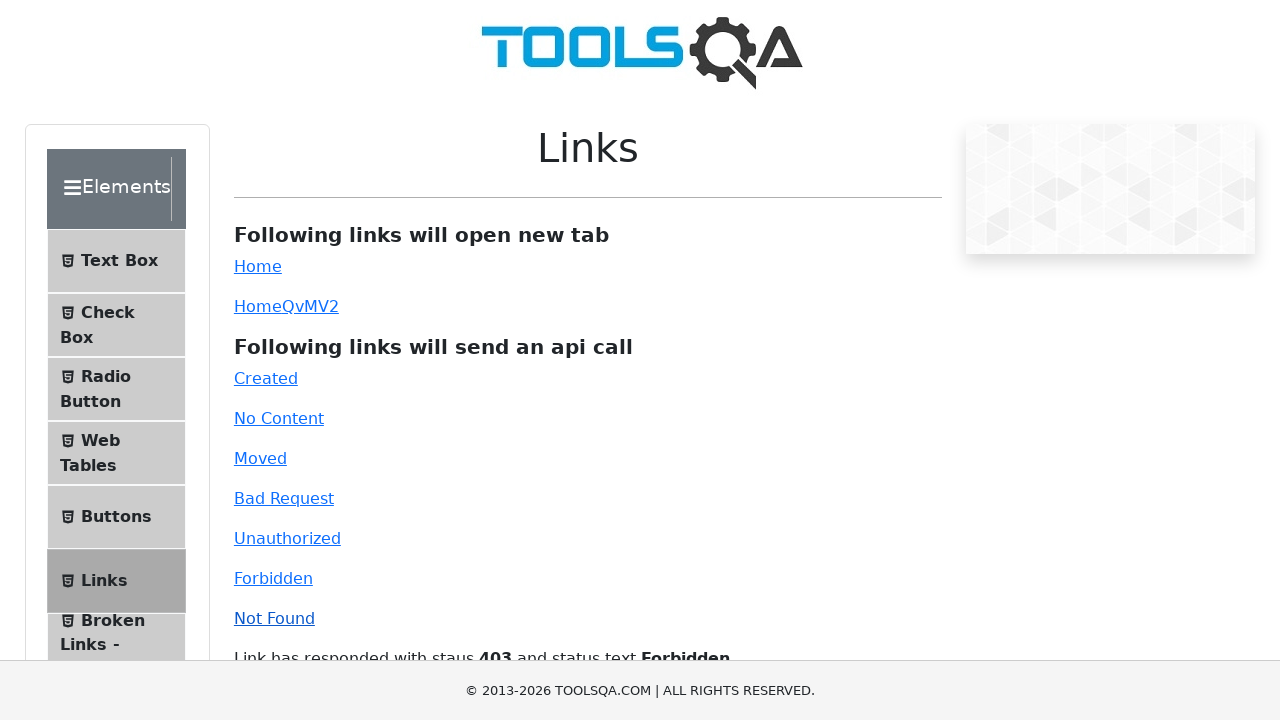

Link response message appeared
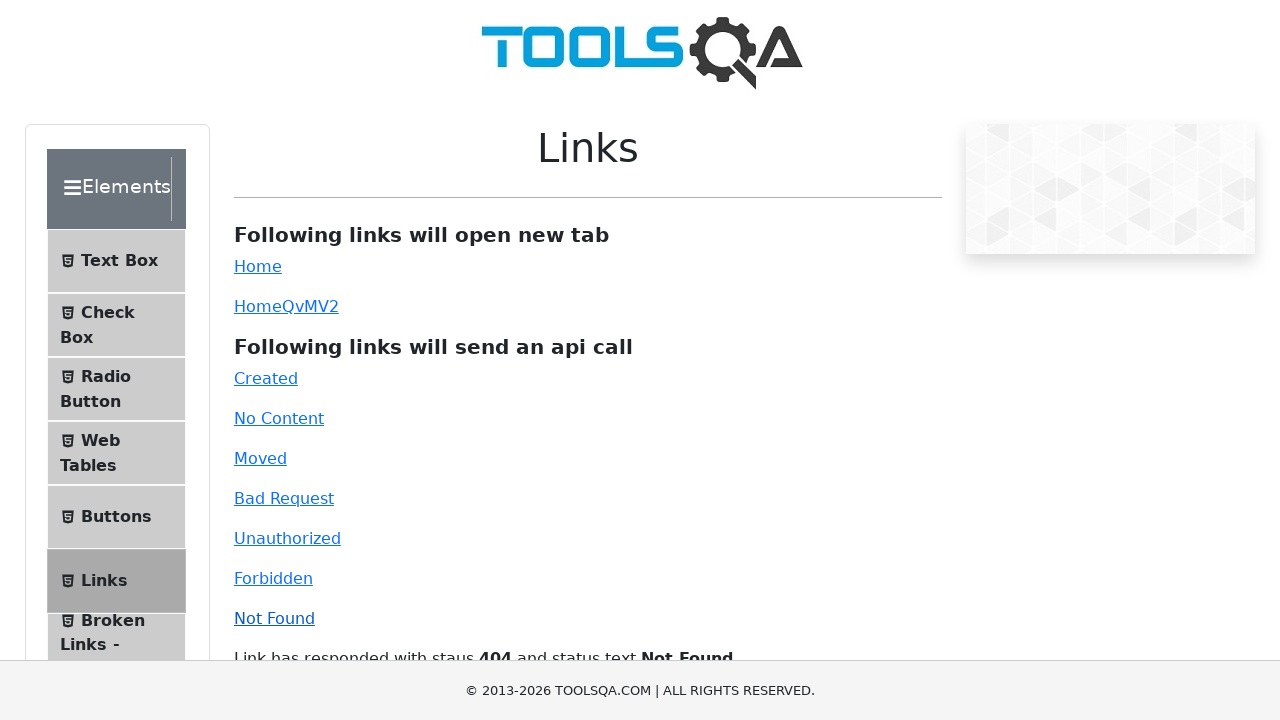

Retrieved response text: 'Link has responded with staus 404 and status text Not Found'
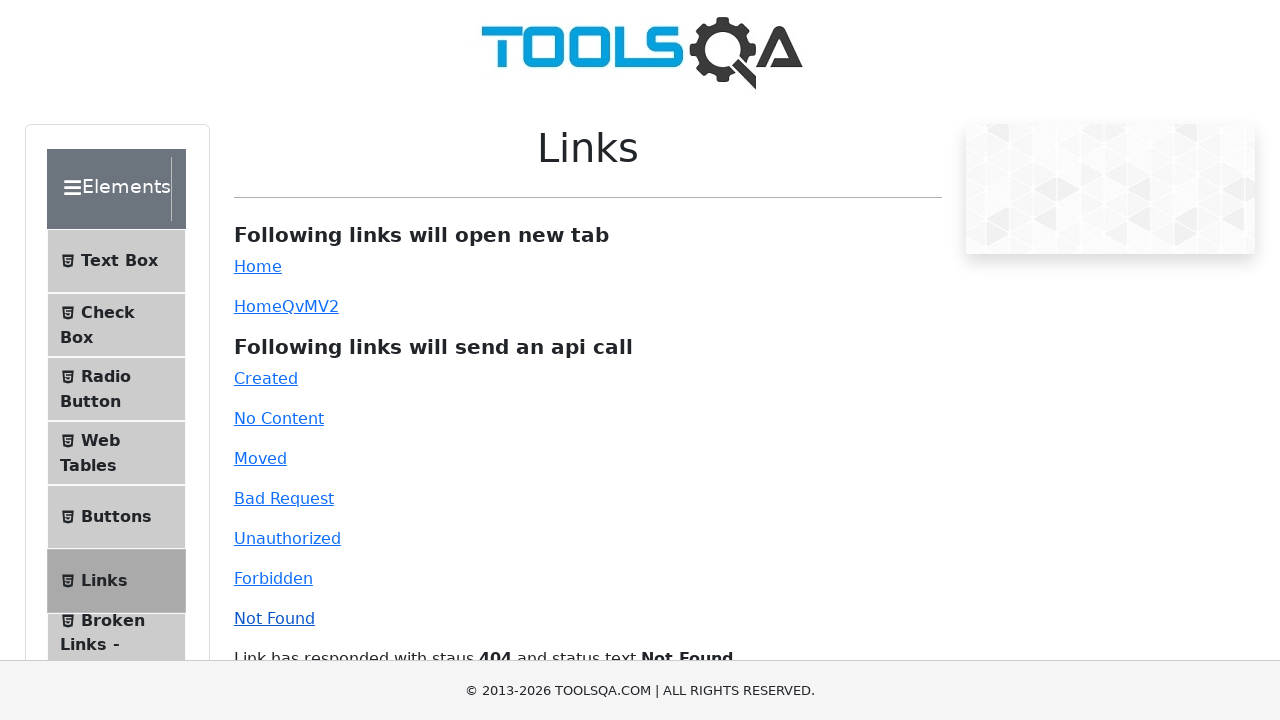

Assertion passed - response matches expected status 404 and text 'Not Found'
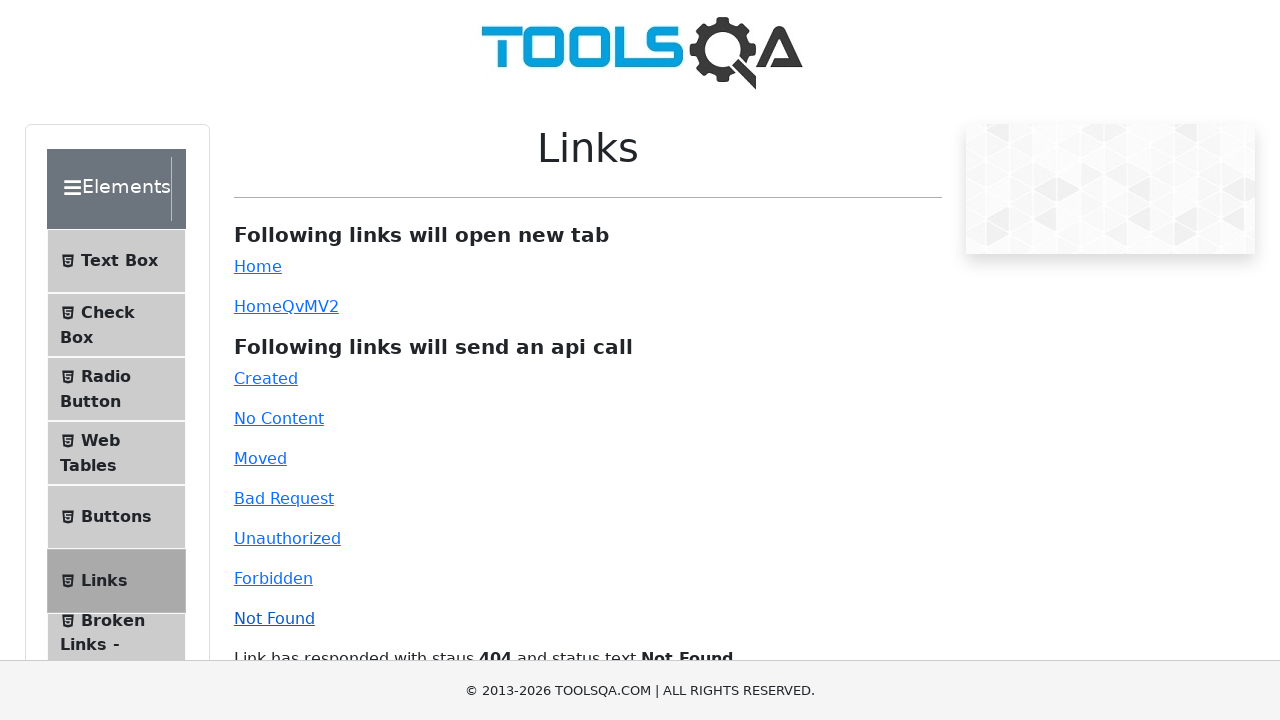

Waited 500ms for UI to reset before next test
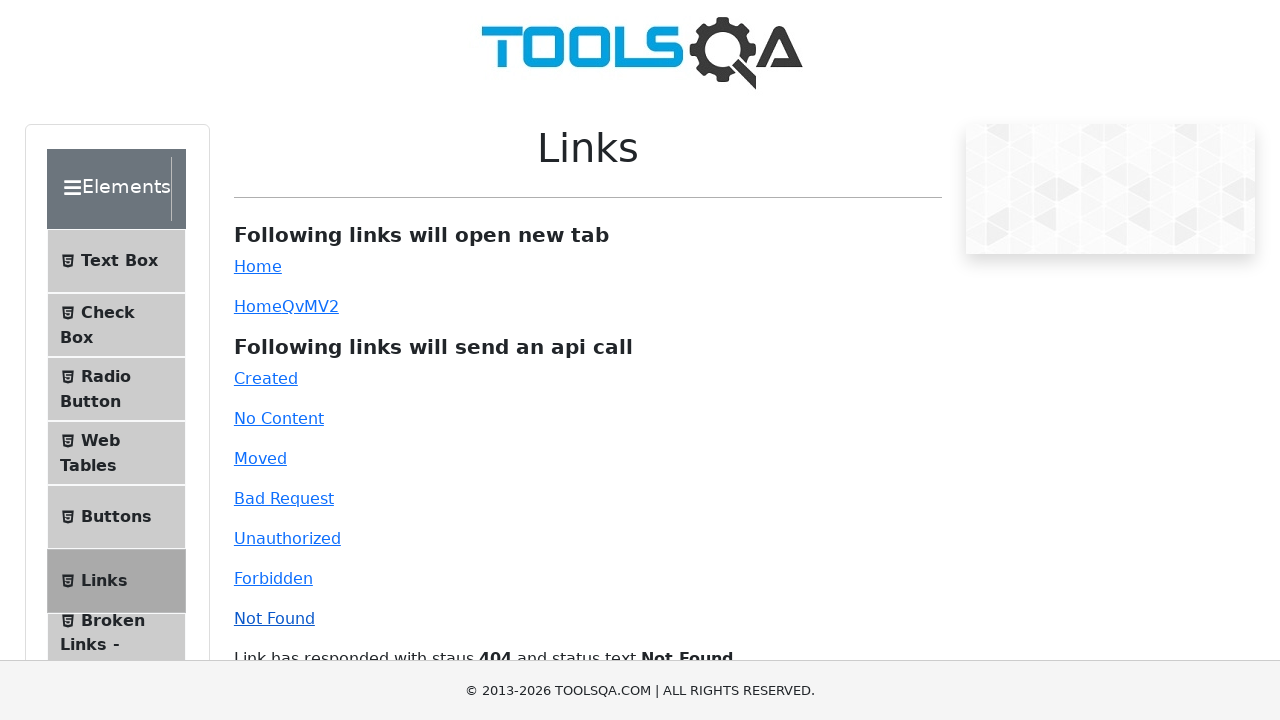

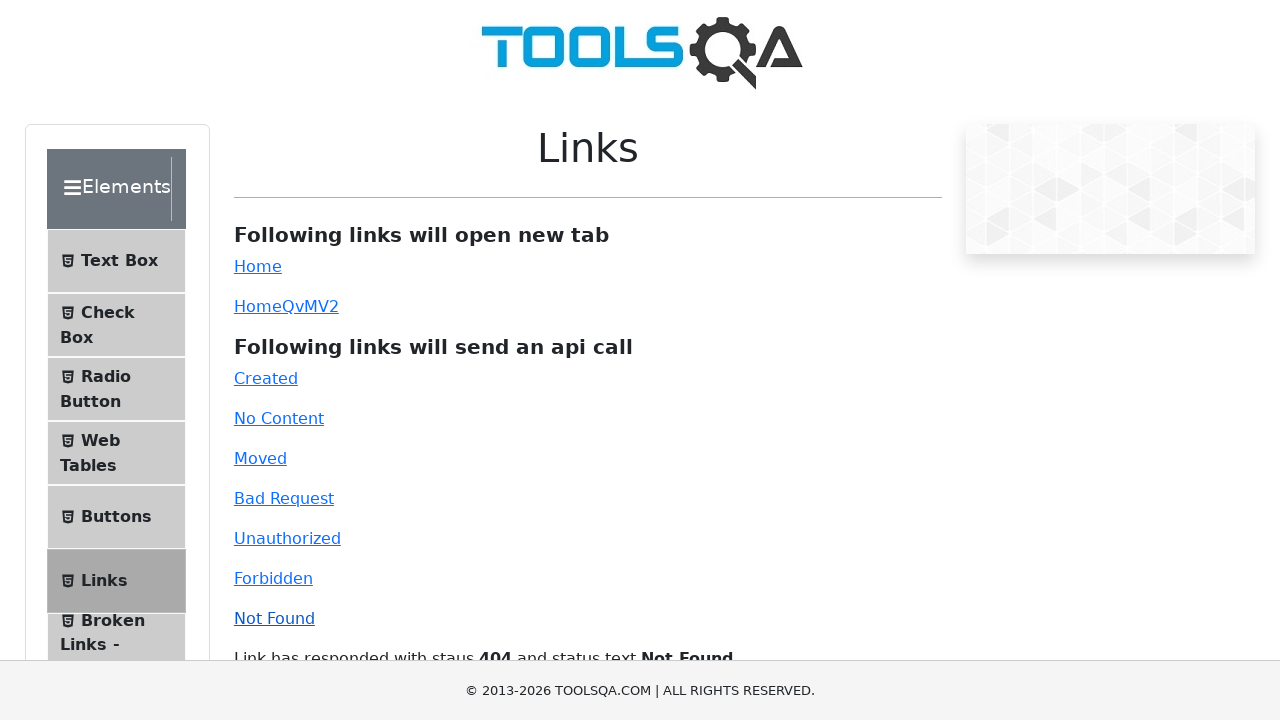